Tests inputValue() and getAttribute() methods on form input and element with data attributes

Starting URL: https://demoapp-sable-gamma.vercel.app/

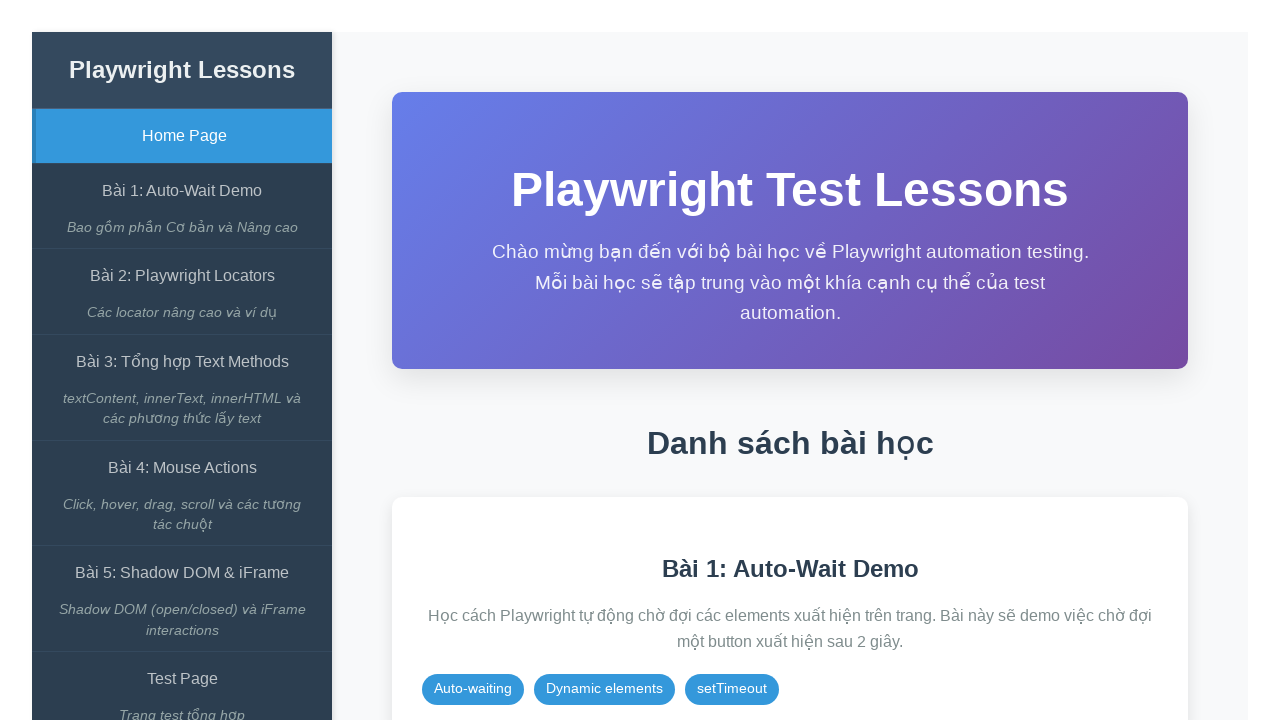

Clicked on 'Bài 3: Tổng hợp Text Methods' lesson link at (182, 362) on internal:role=link[name="Bài 3: Tổng hợp Text Methods"i]
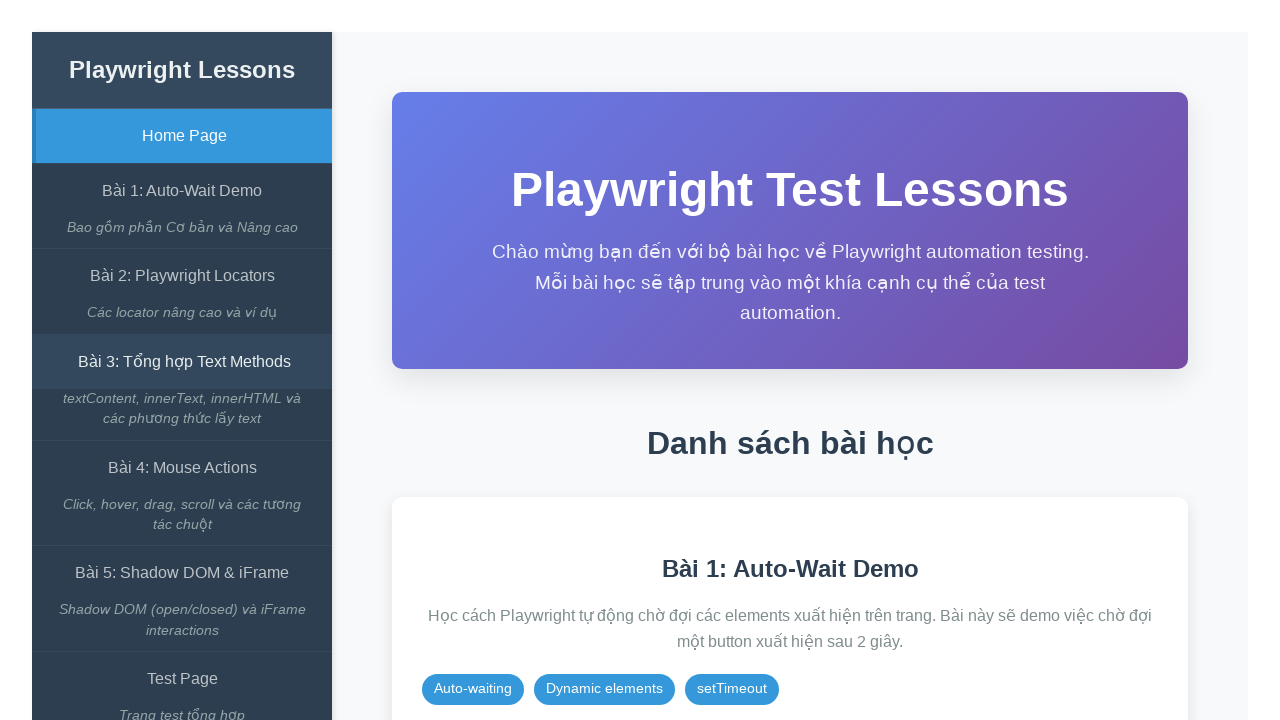

Input element with id 'demo-input-text' loaded
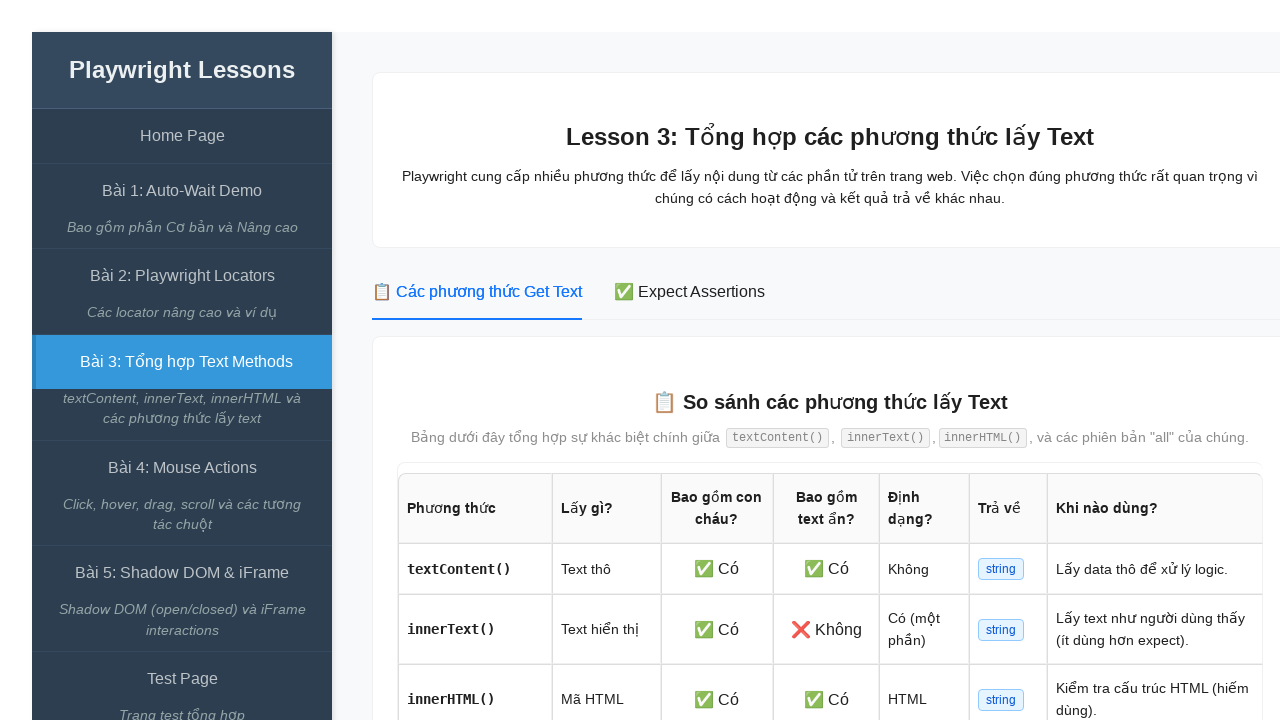

Attributes element with id 'demo-attributes' loaded
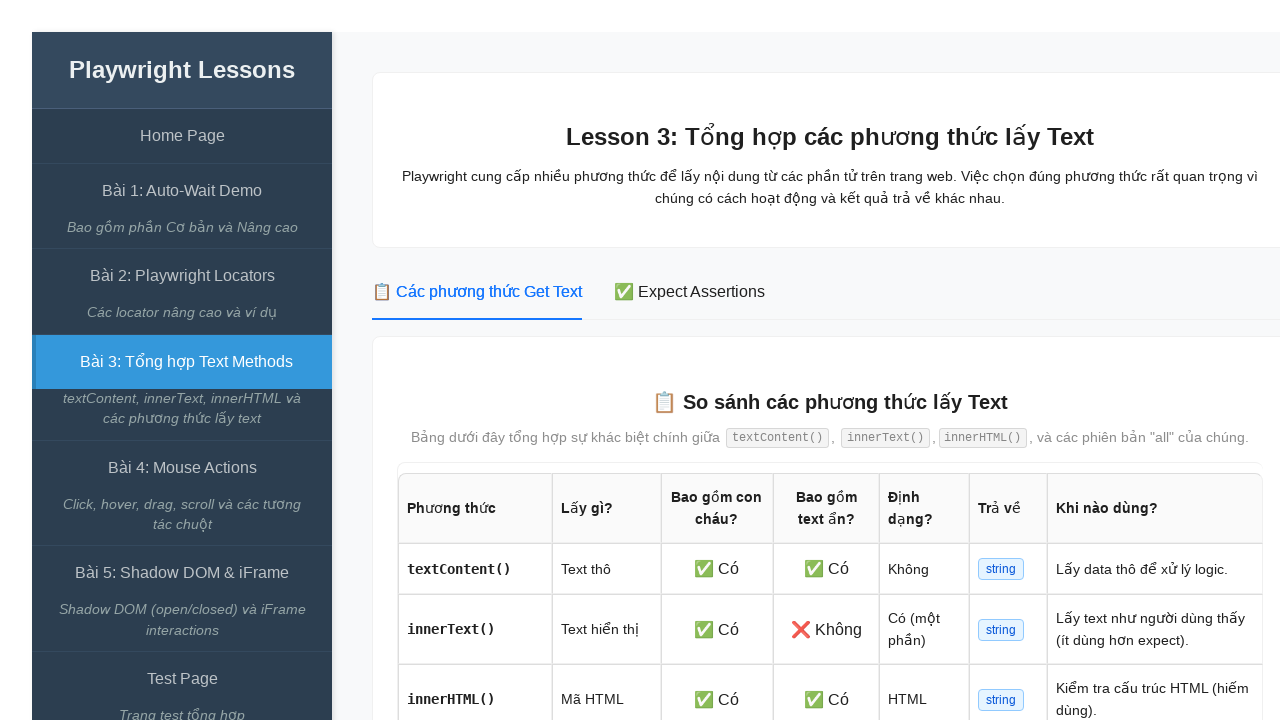

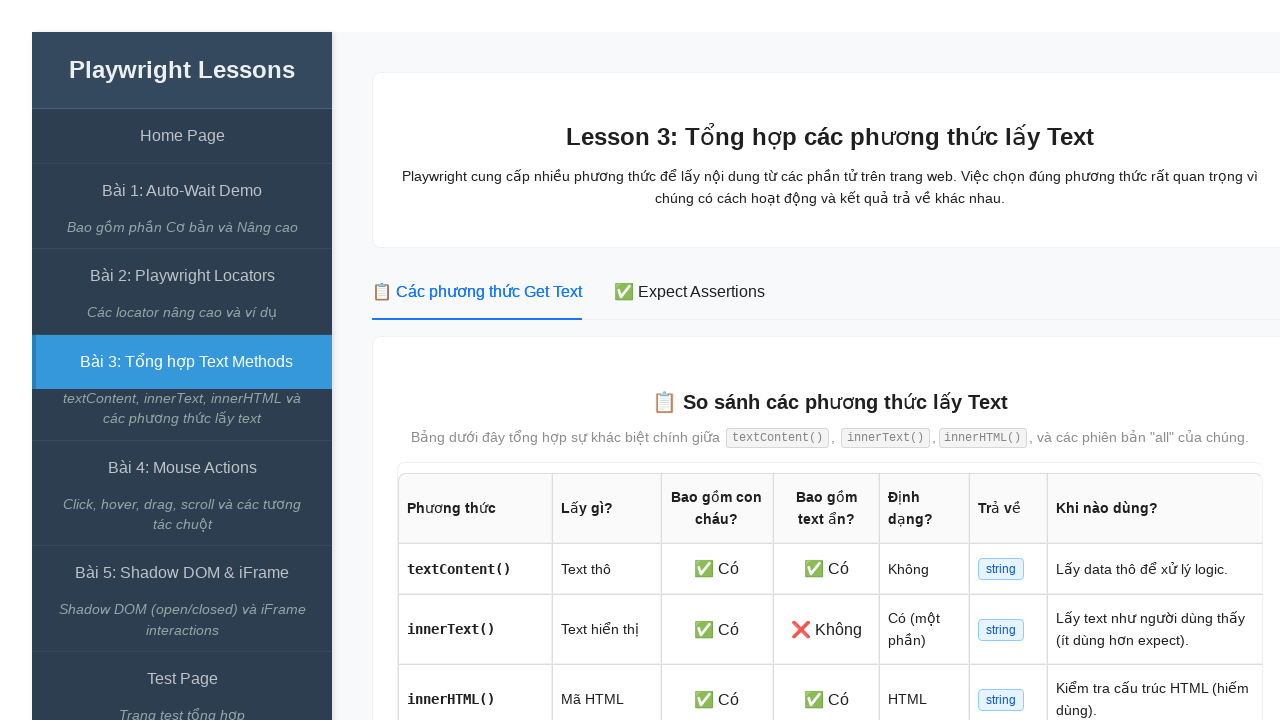